Tests a sign-up form by filling in username, password, confirm password, and email fields, then submitting the form and verifying the confirmation message appears

Starting URL: https://v1.training-support.net/selenium/dynamic-attributes

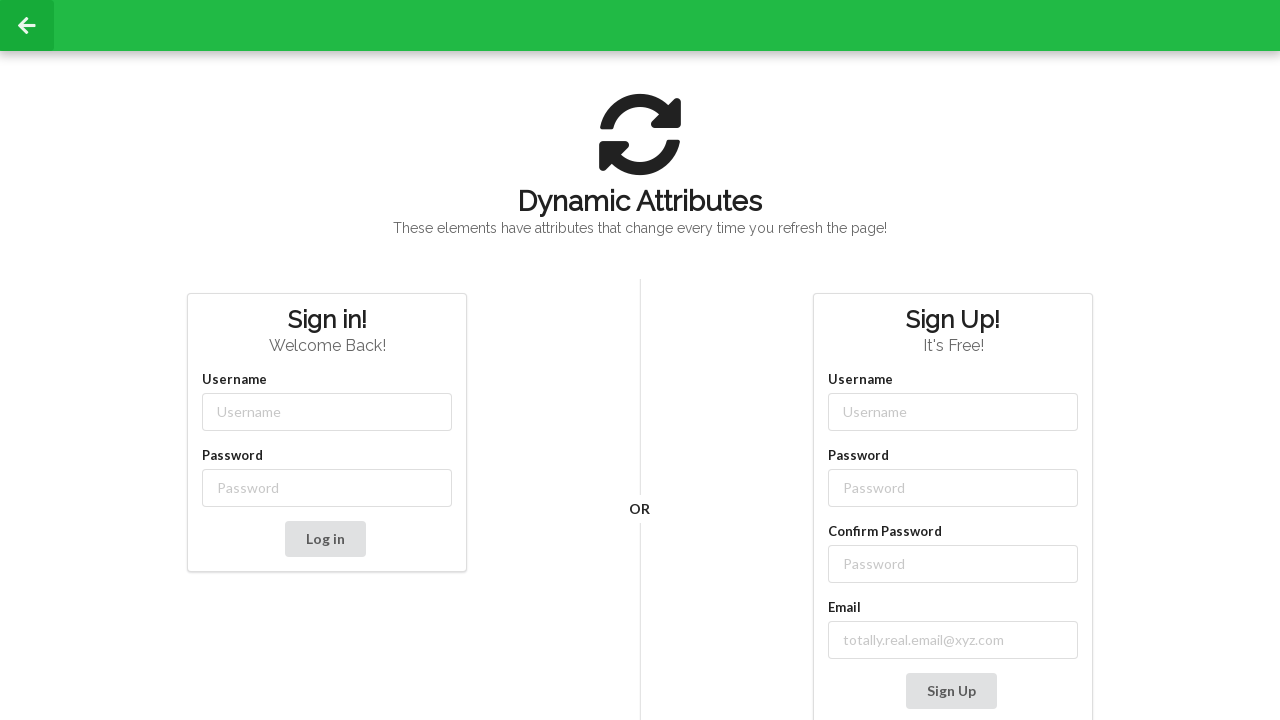

Filled username field with 'John' on //input[contains(@class,'-username')]
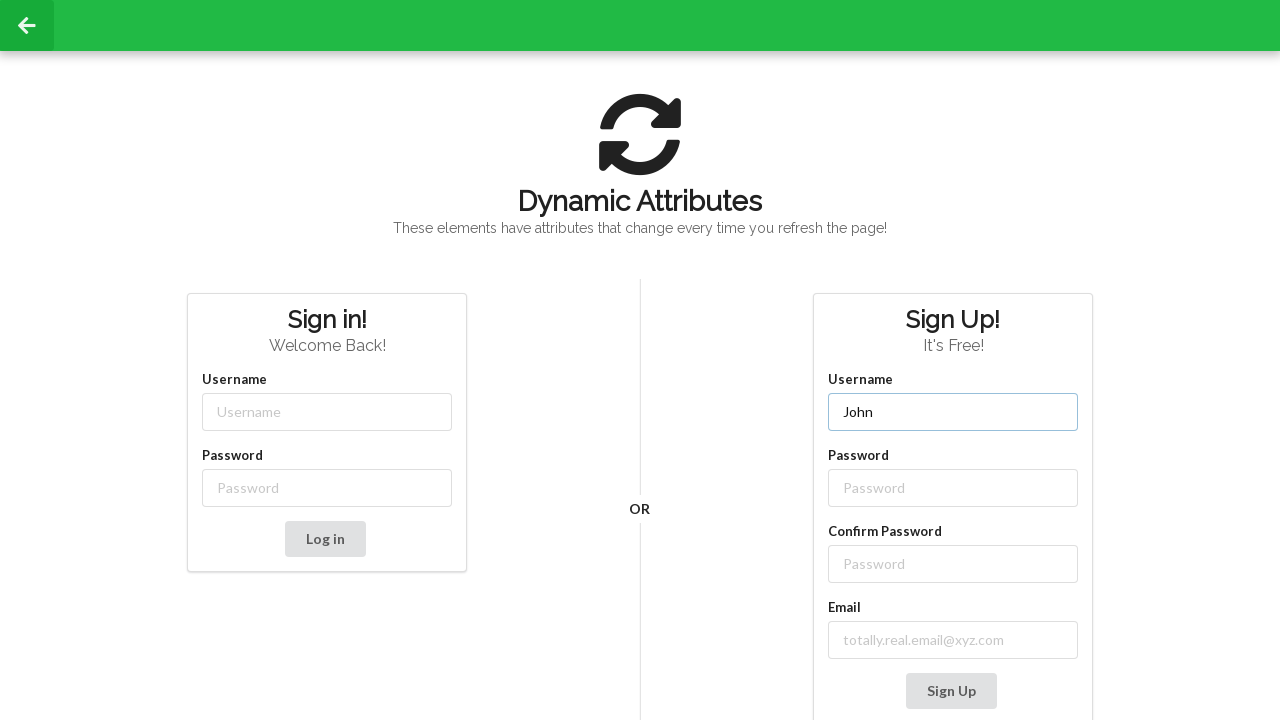

Filled password field with 'John123' on //input[contains(@class,'-password')]
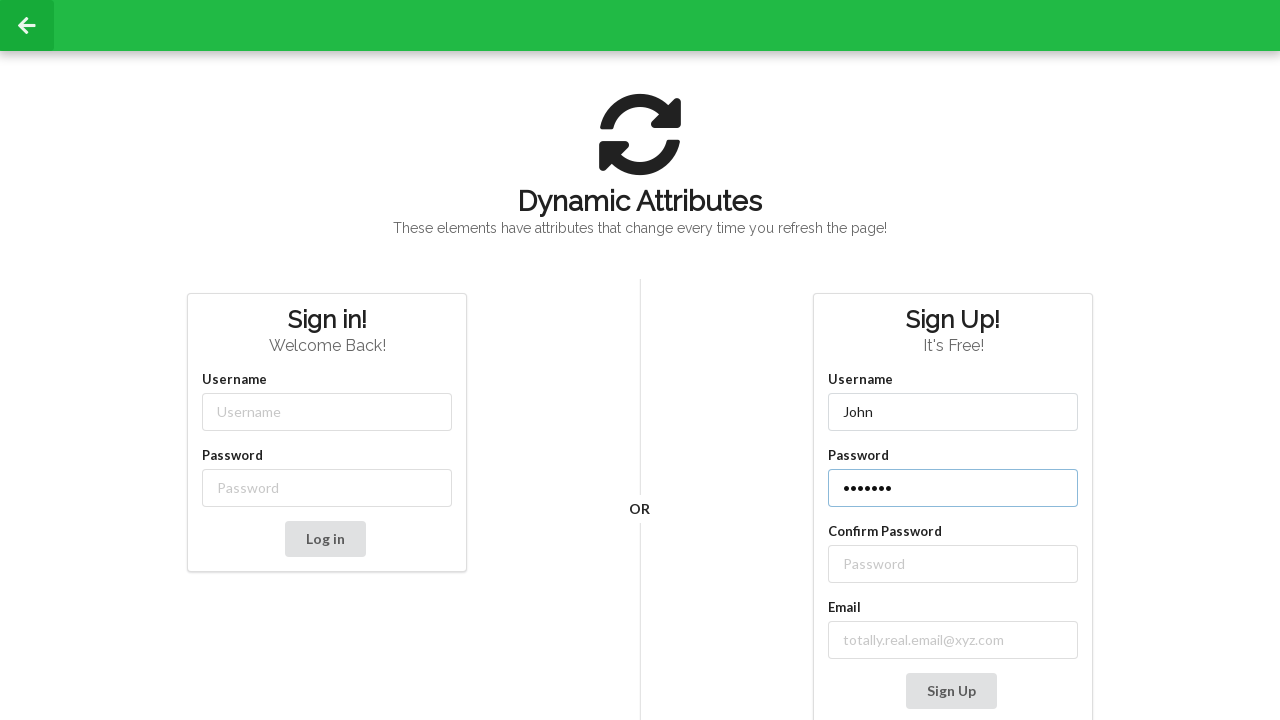

Filled confirm password field with 'John123' on (//input[@type='password'])[3]
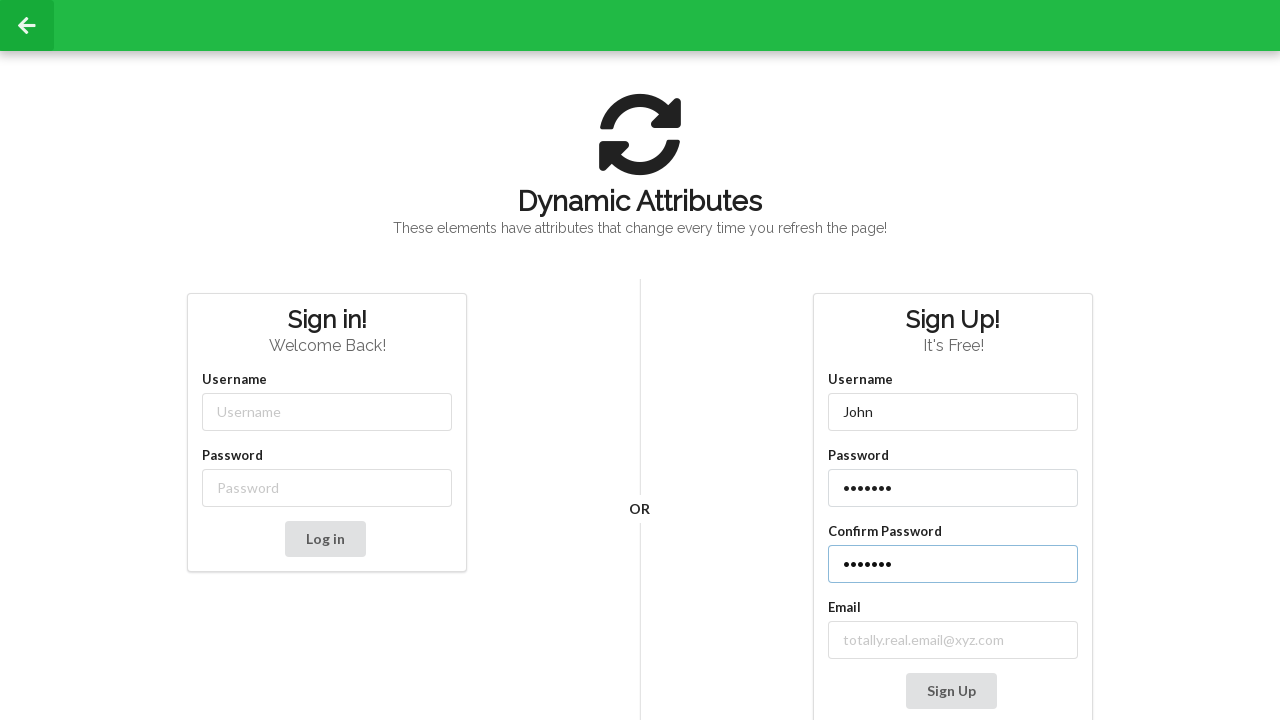

Filled email field with 'John@abc' on //input[starts-with(@class,'email')]
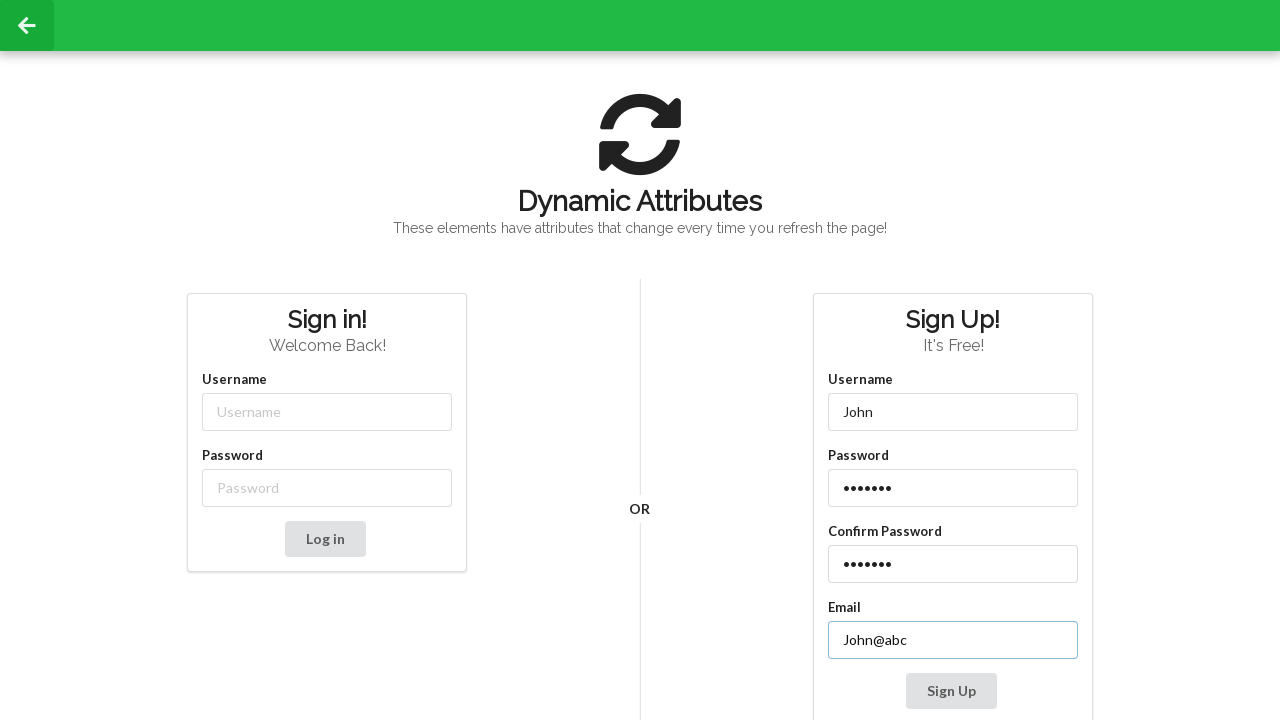

Clicked Sign Up button to submit form at (951, 691) on xpath=//button[text()='Sign Up']
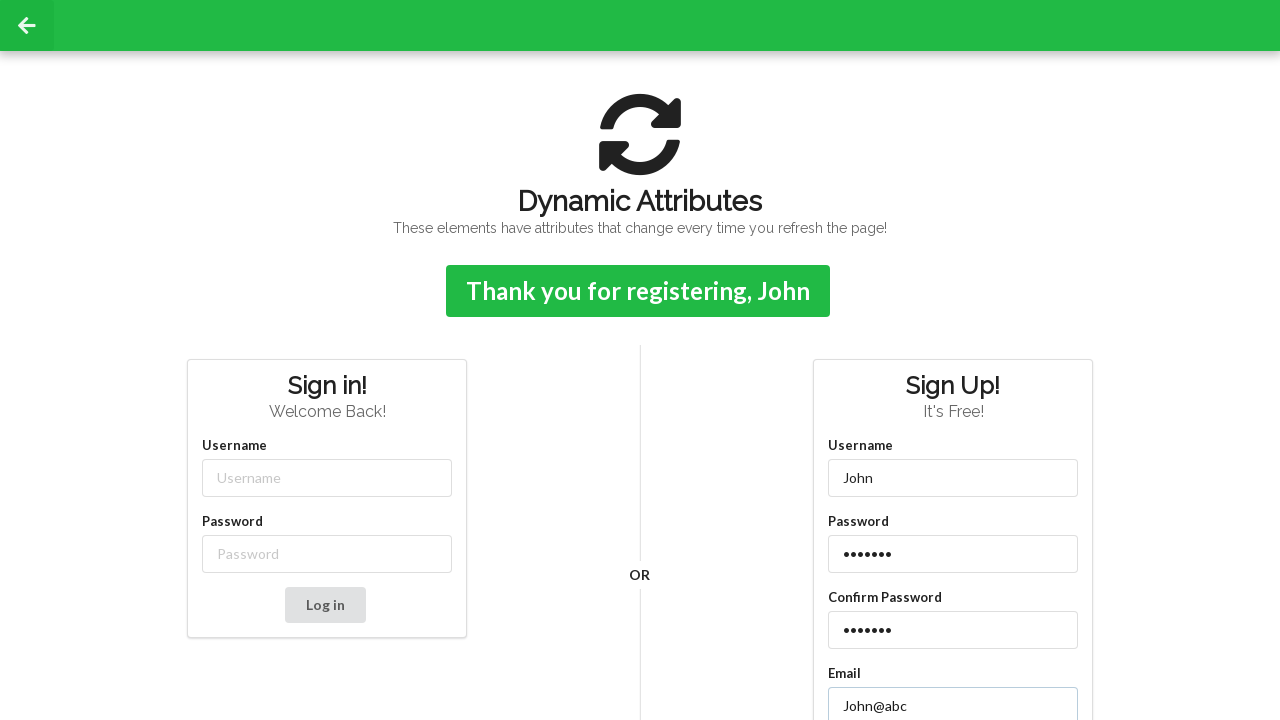

Confirmation message appeared after form submission
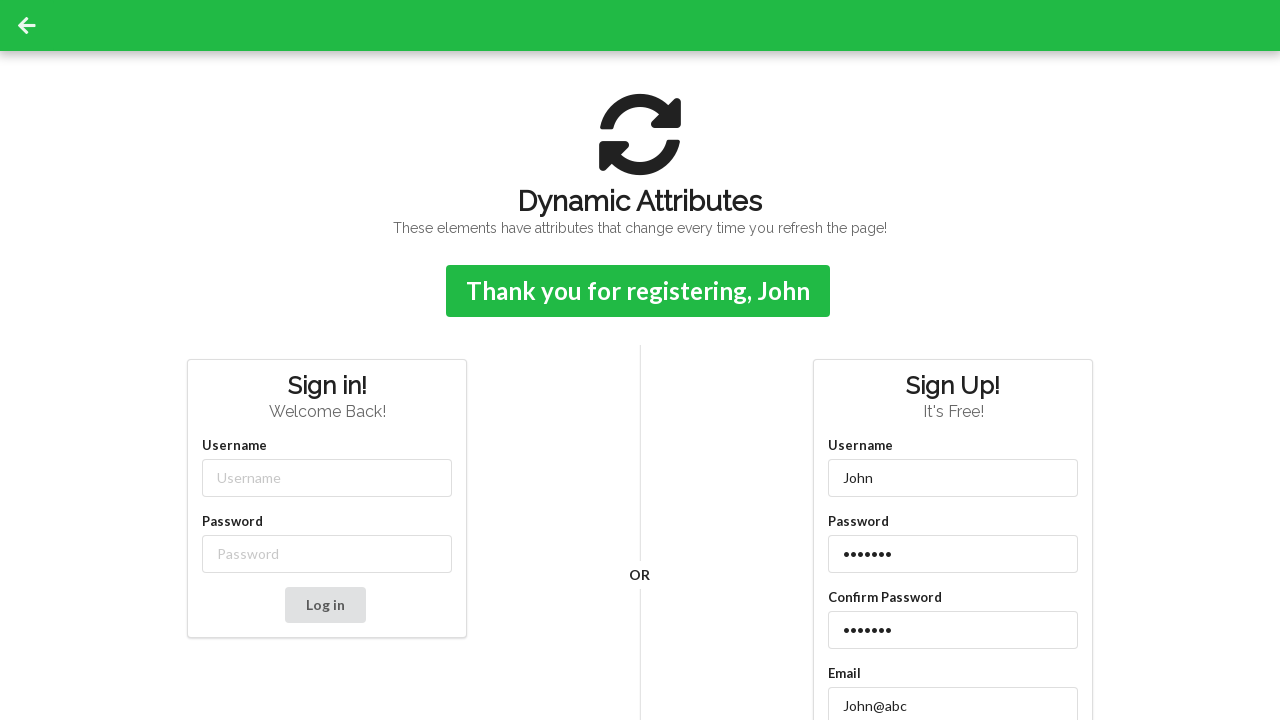

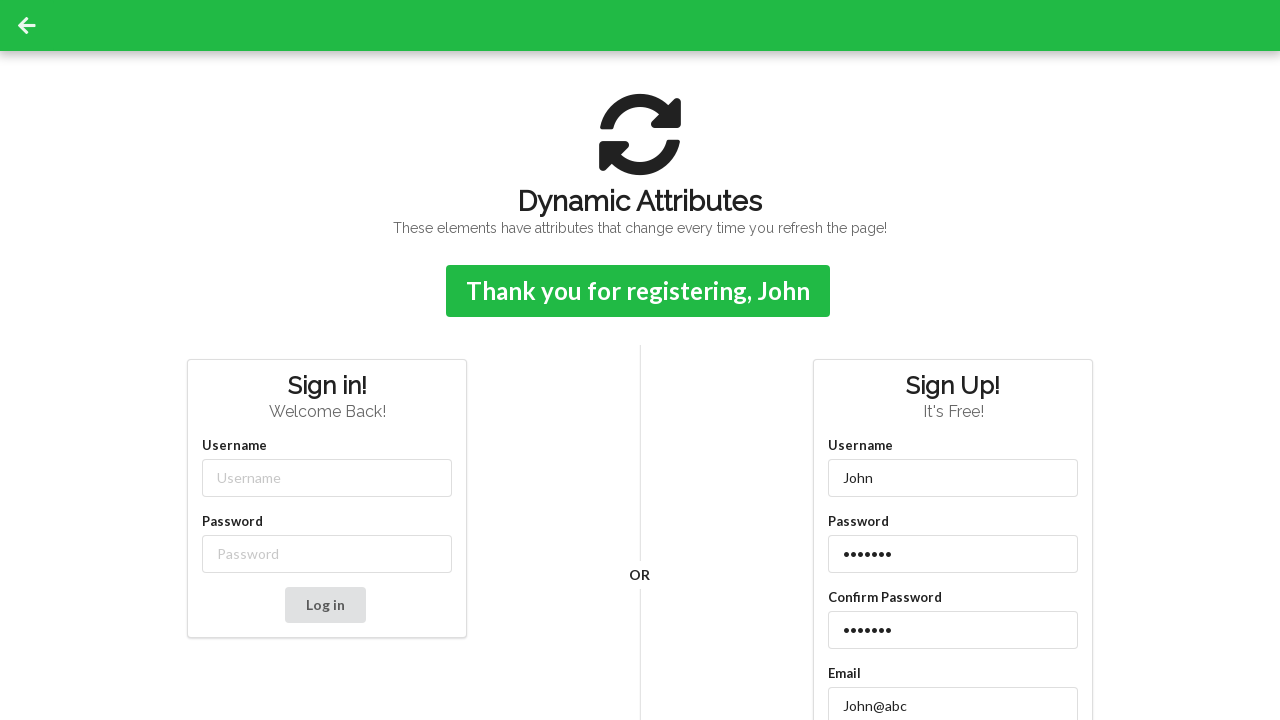